Solves a math problem by reading a value from the page, calculating the result, and submitting a form with checkbox selections

Starting URL: https://suninjuly.github.io/math.html

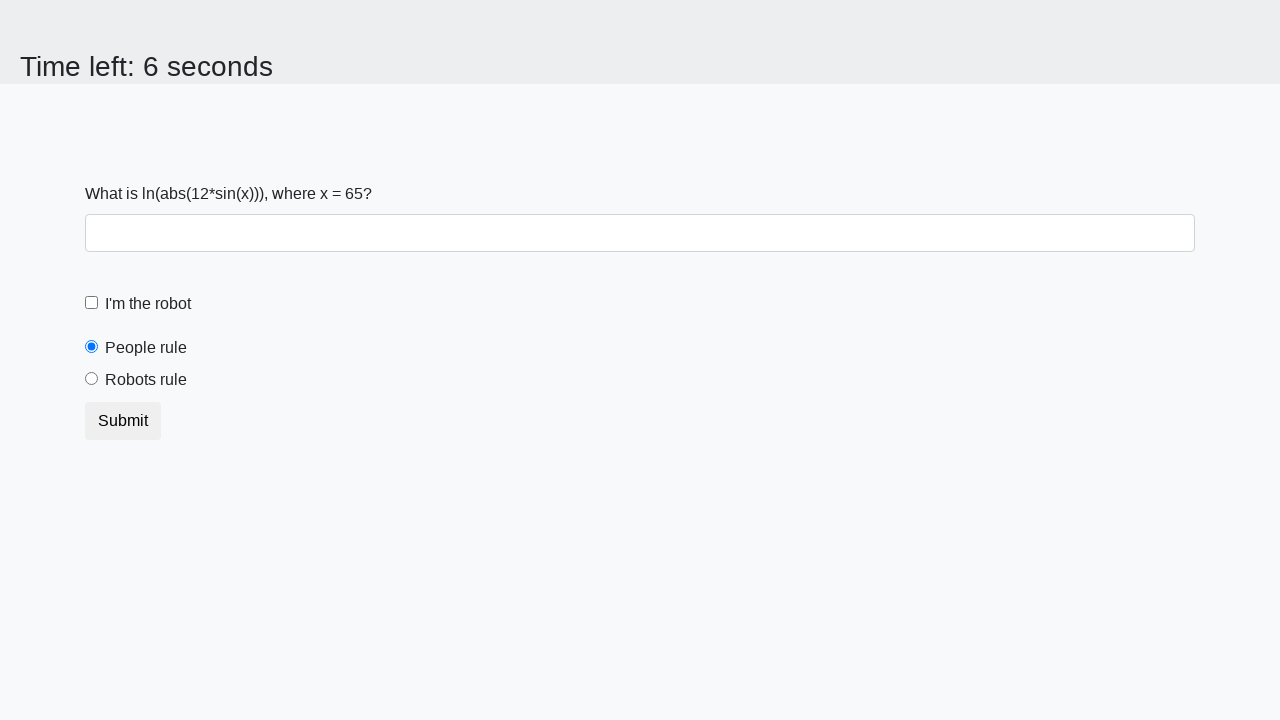

Retrieved x value from page element
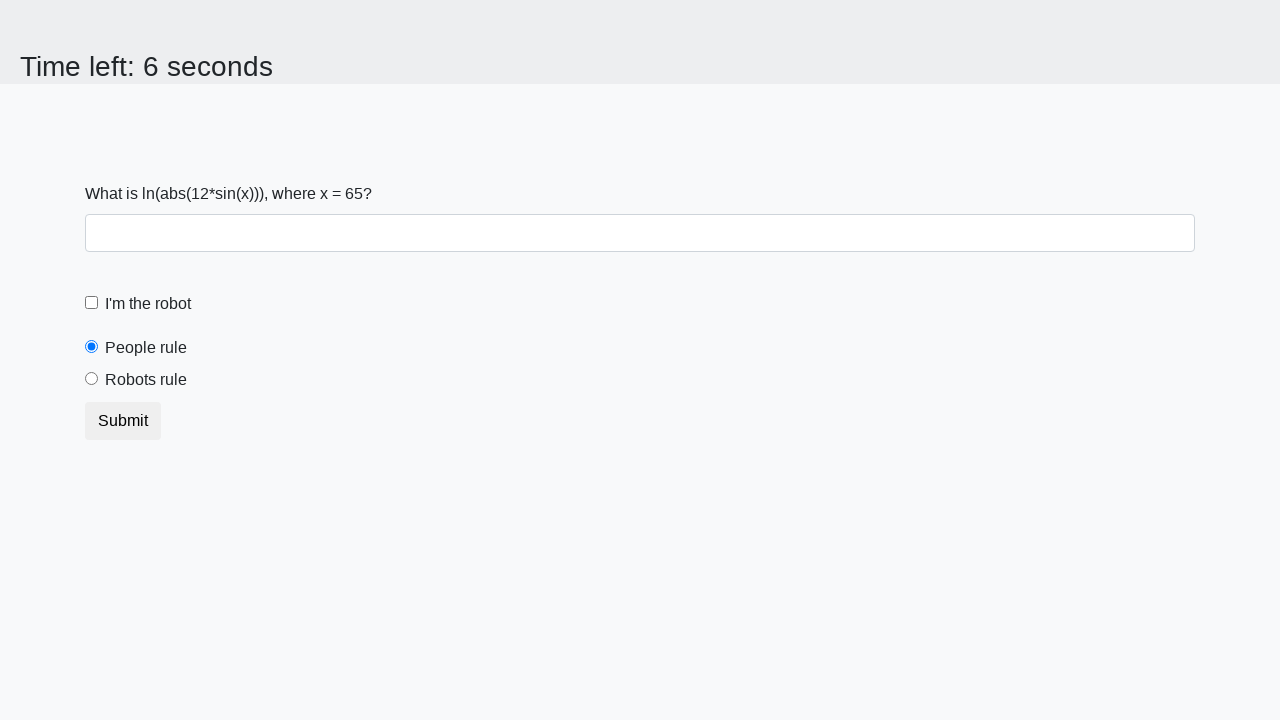

Calculated math result using formula log(abs(12 * sin(x)))
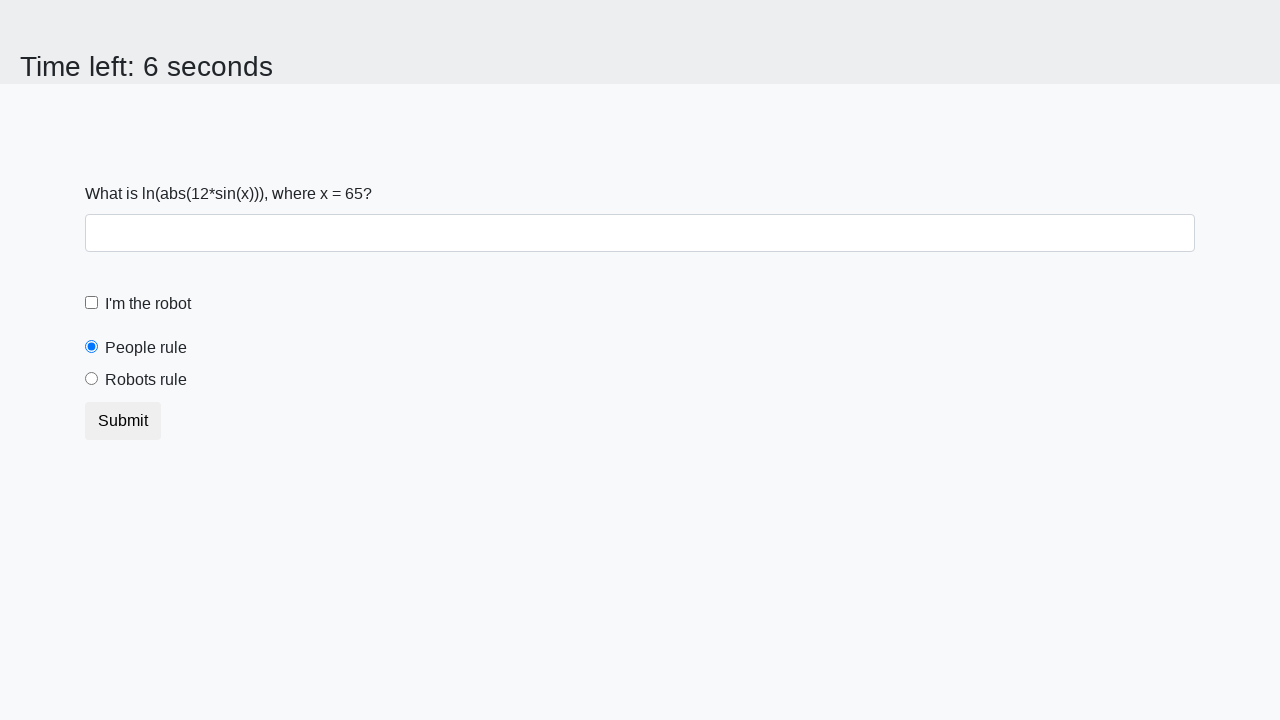

Clicked robot checkbox at (92, 303) on #robotCheckbox
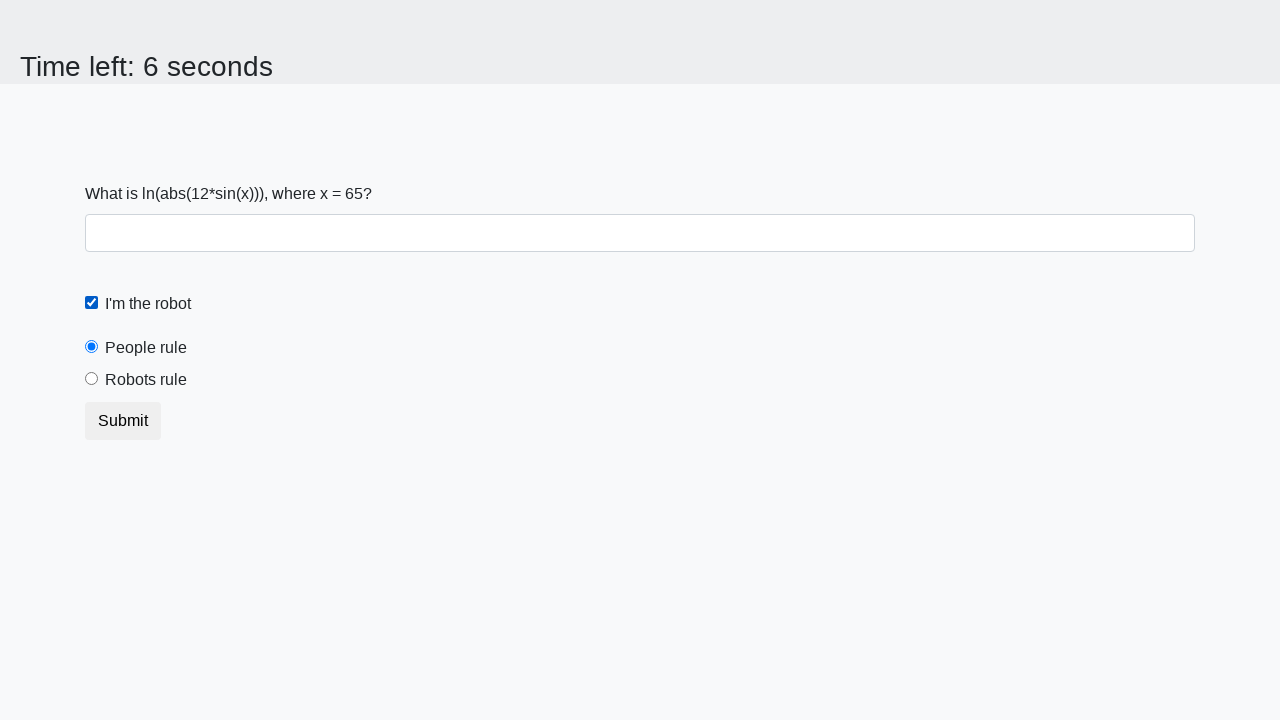

Clicked robots rule radio button at (146, 380) on [for=robotsRule]
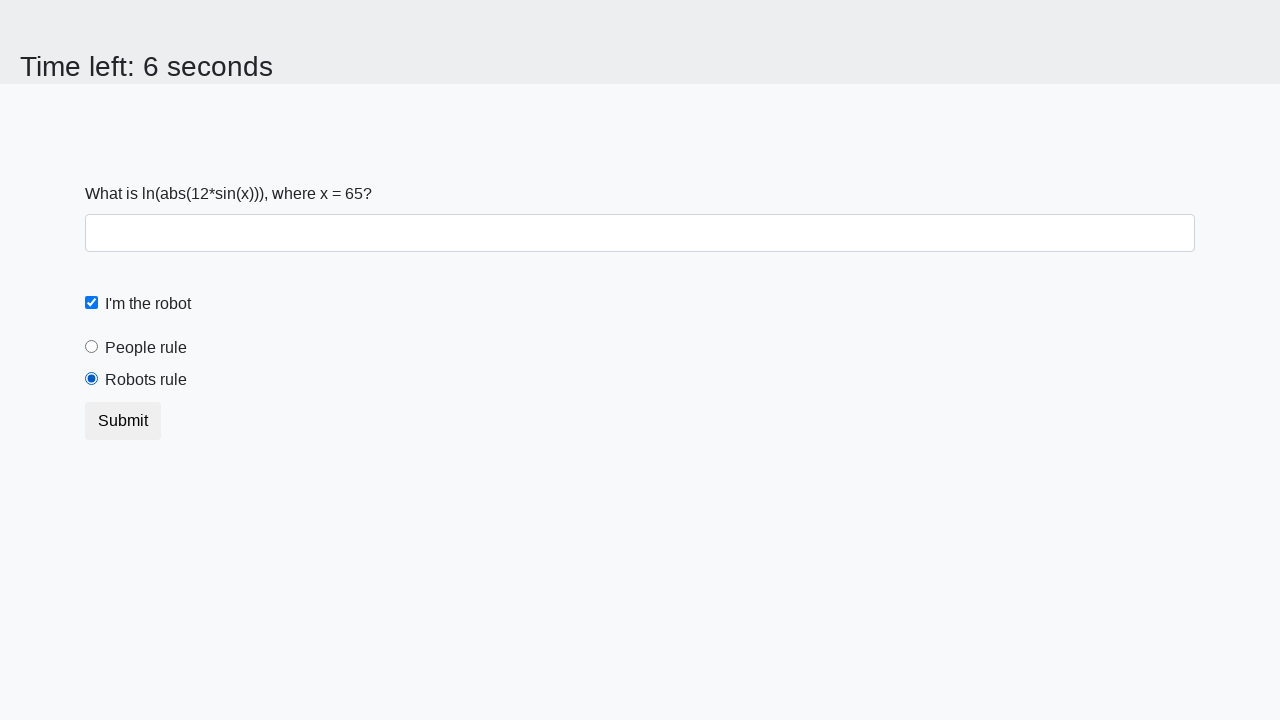

Filled answer field with calculated result on #answer
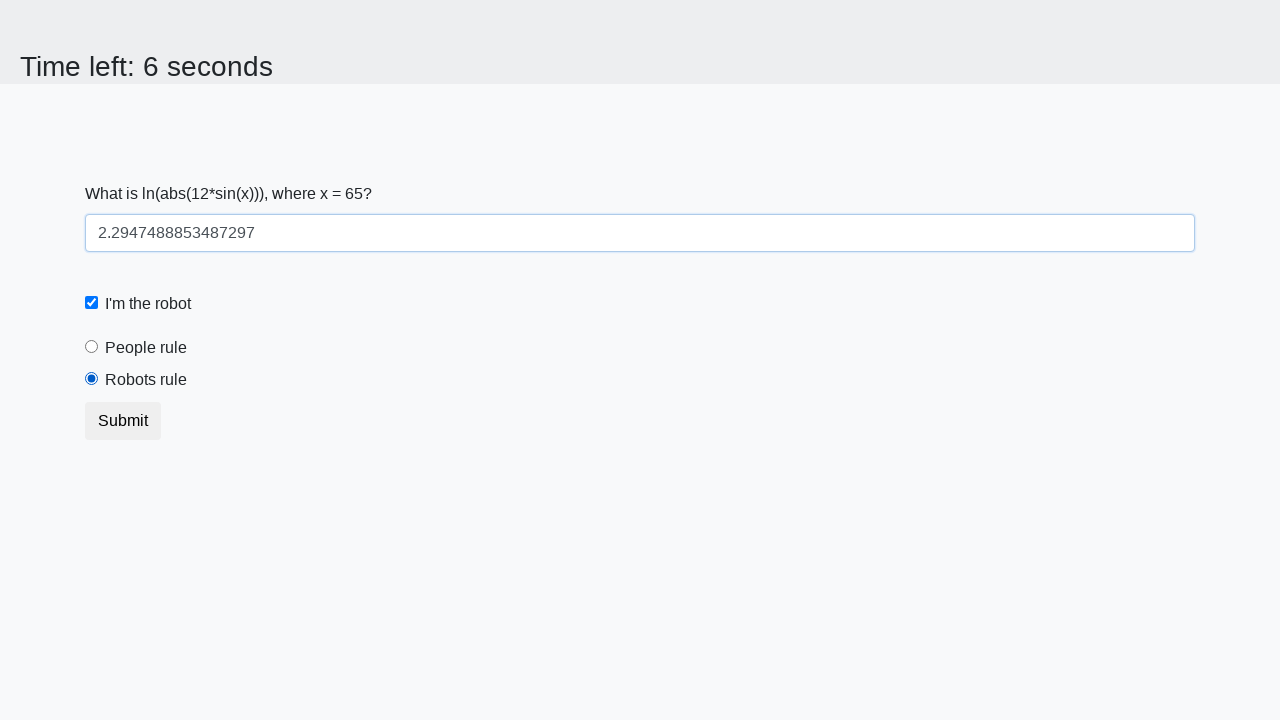

Clicked submit button to submit the form at (123, 421) on .btn.btn-default
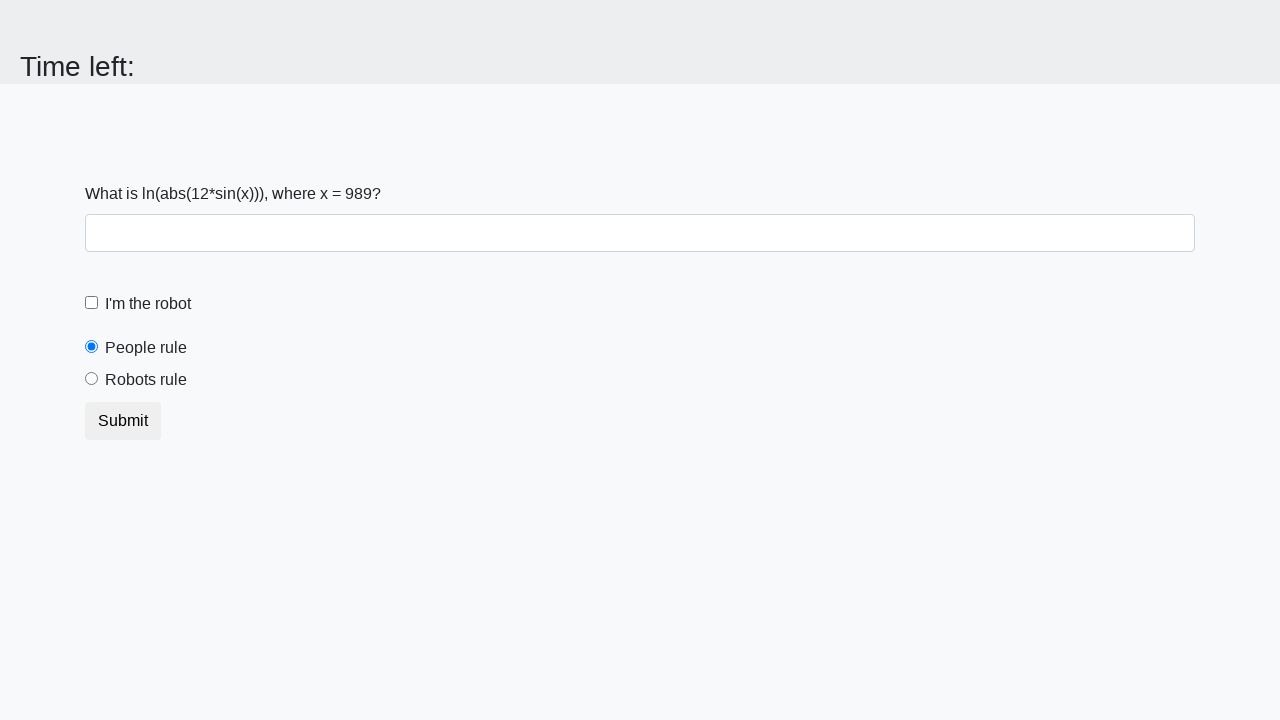

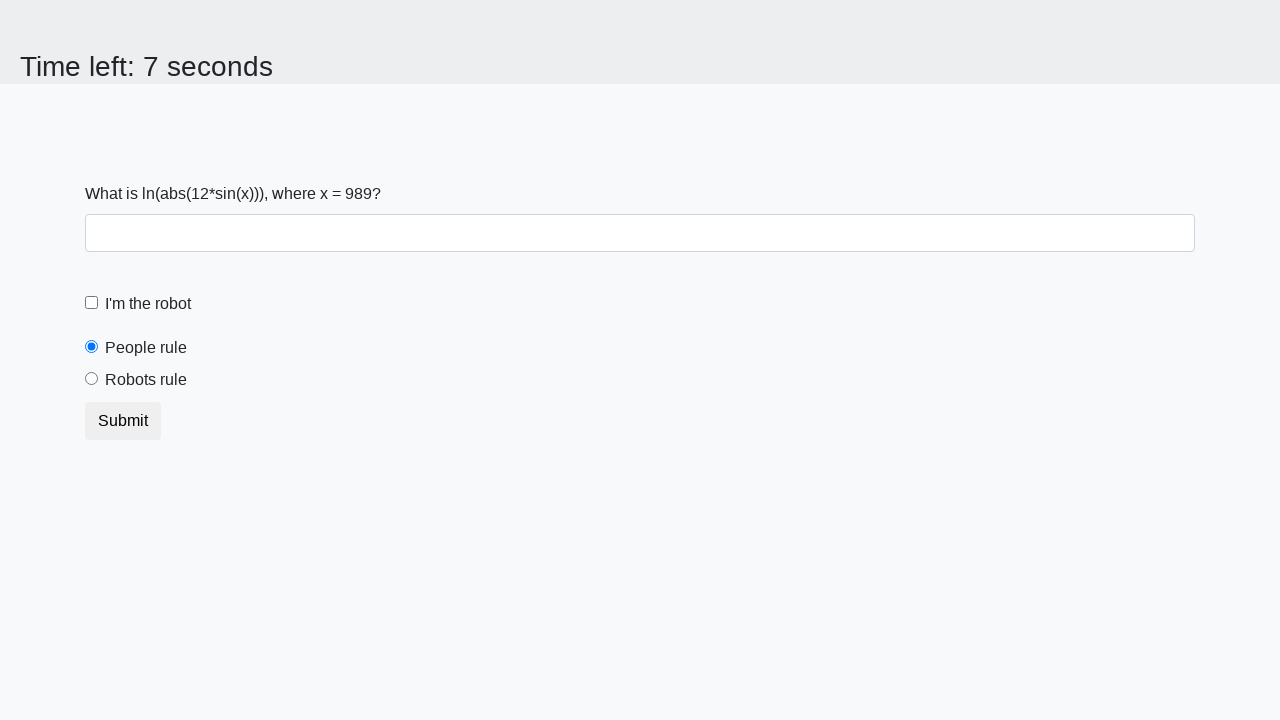